Tests various UI elements on omayo blog including form fields, dropdowns, radio buttons, checkboxes, alerts, and navigation

Starting URL: http://omayo.blogspot.com/

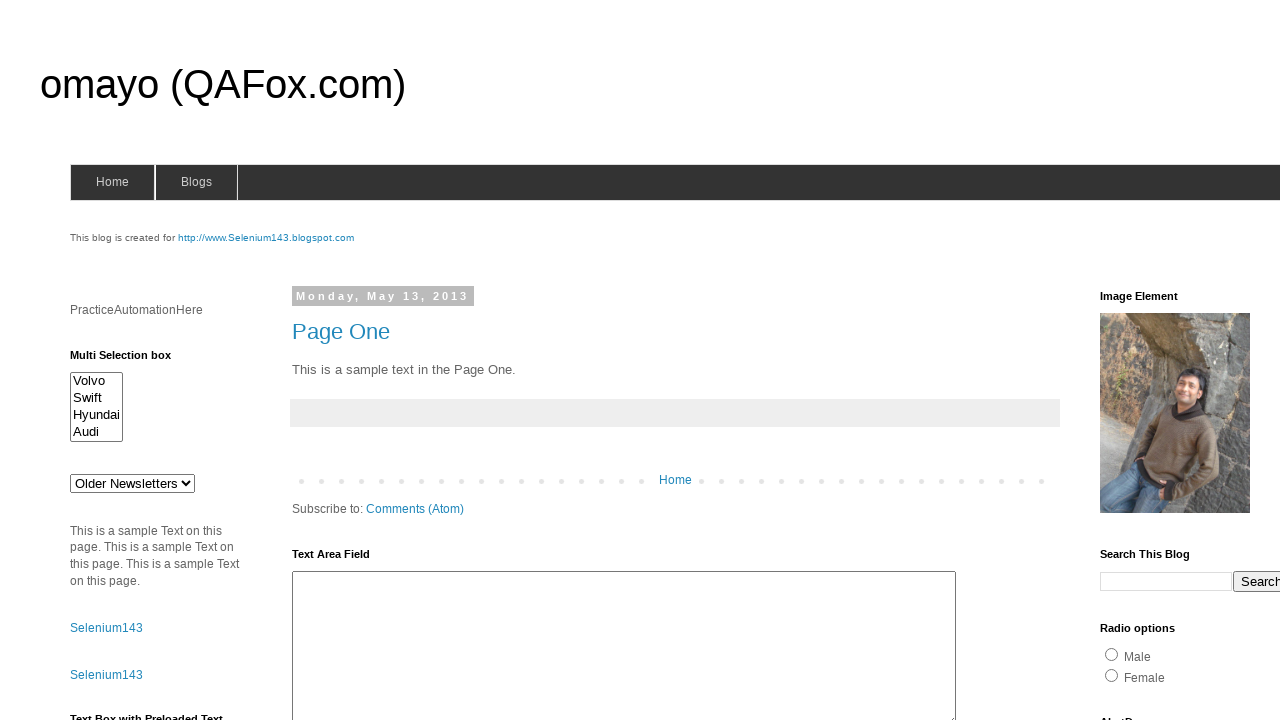

Clicked on the first blog post header at (675, 332) on xpath=.//*[@id='Blog1']/div[1]/div/div/div/div[1]/h3
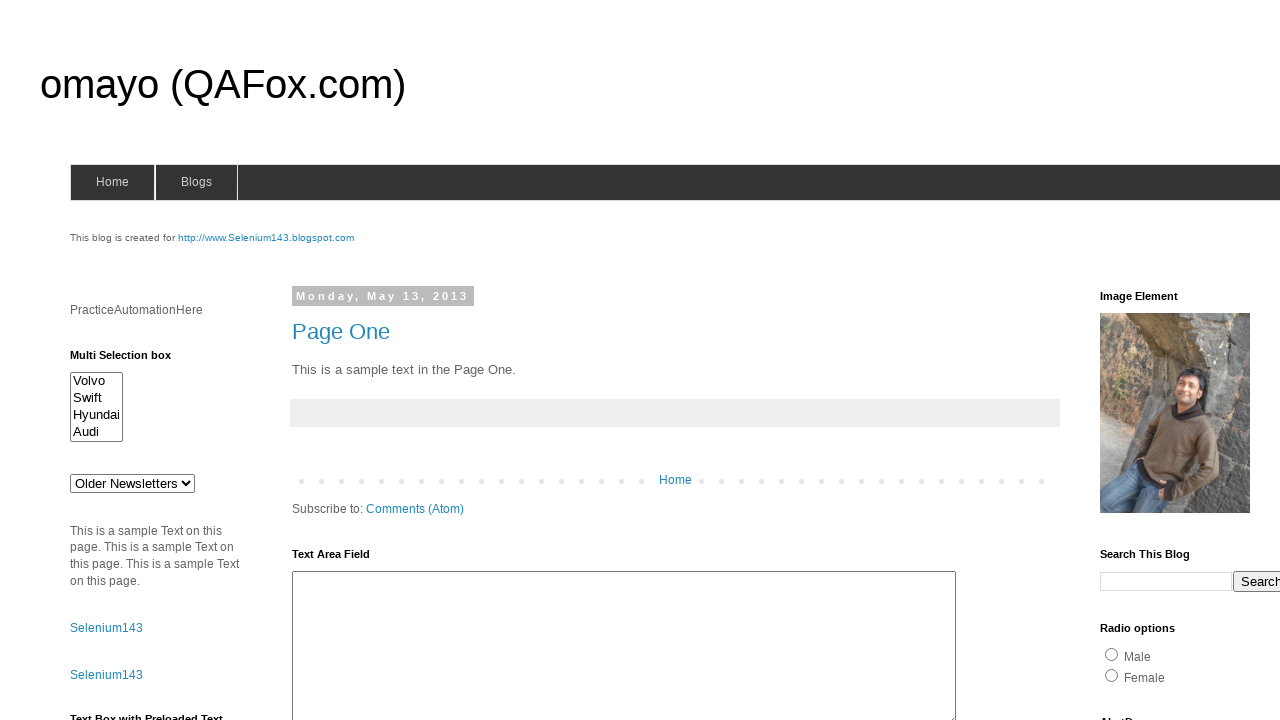

Retrieved page title
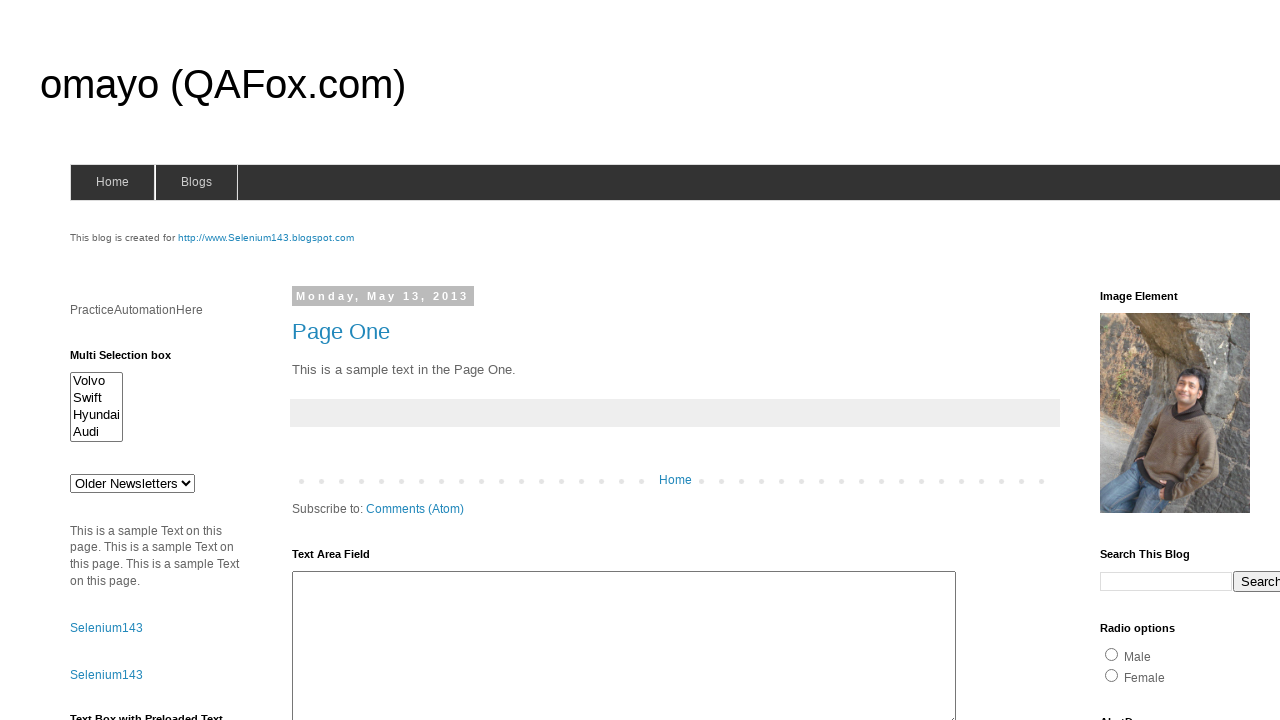

Verified page title contains 'omayo'
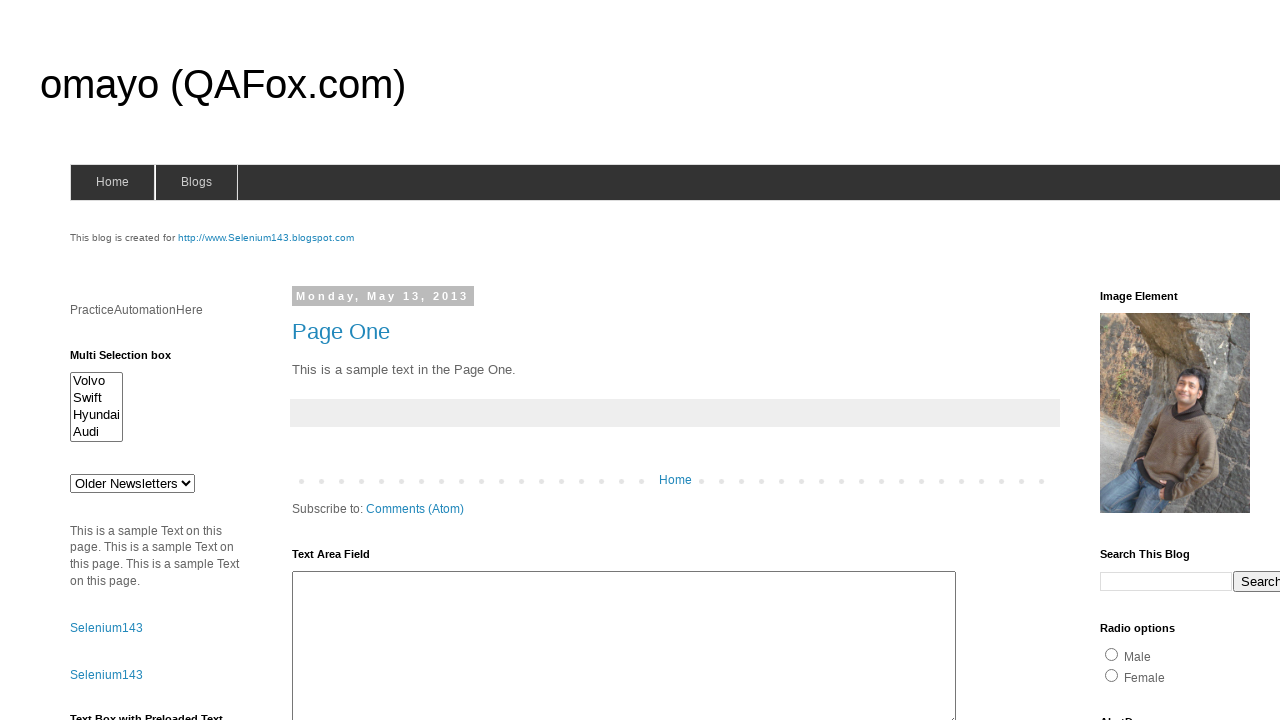

Retrieved page content
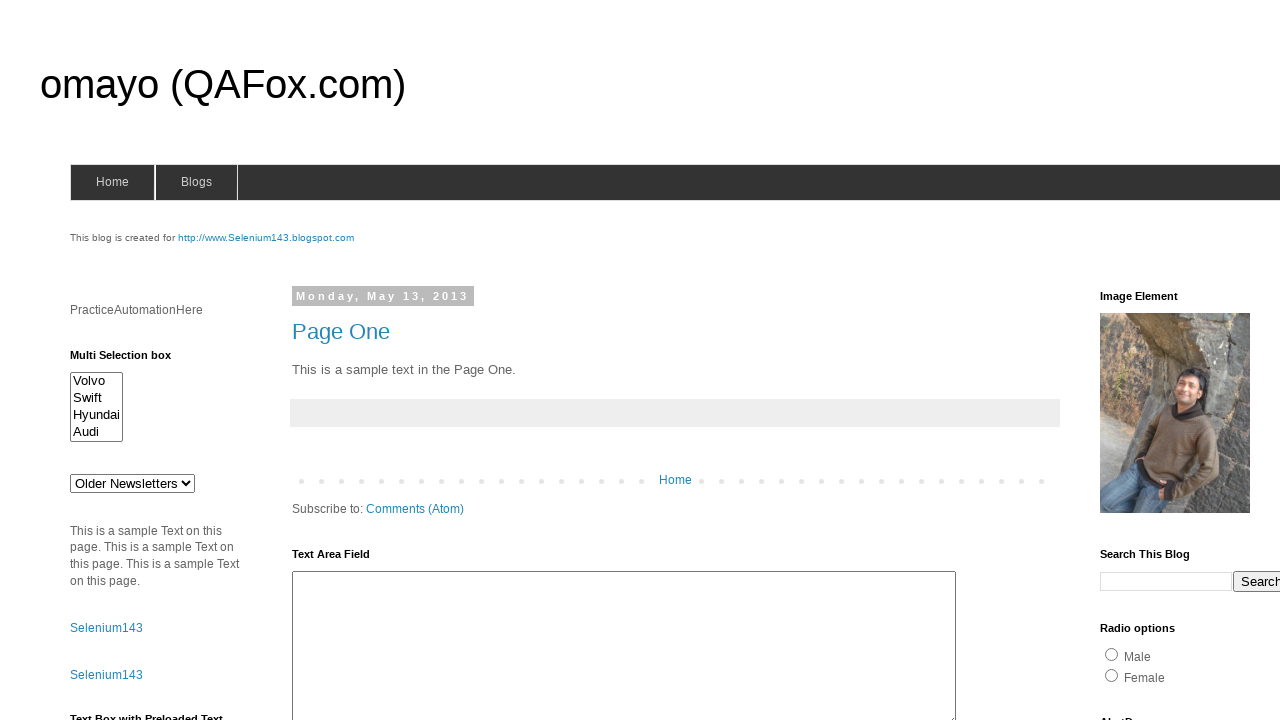

Verified page content contains 'SeleniumTutorial'
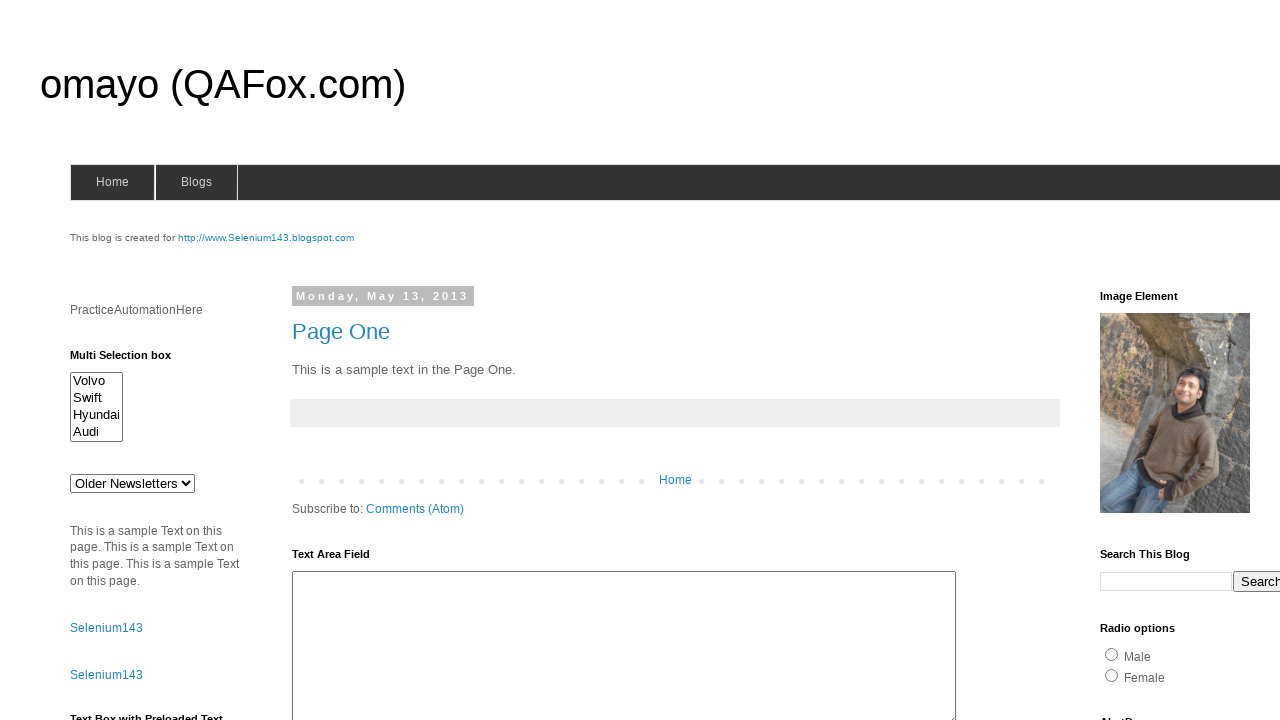

Clicked home button at (112, 182) on #home
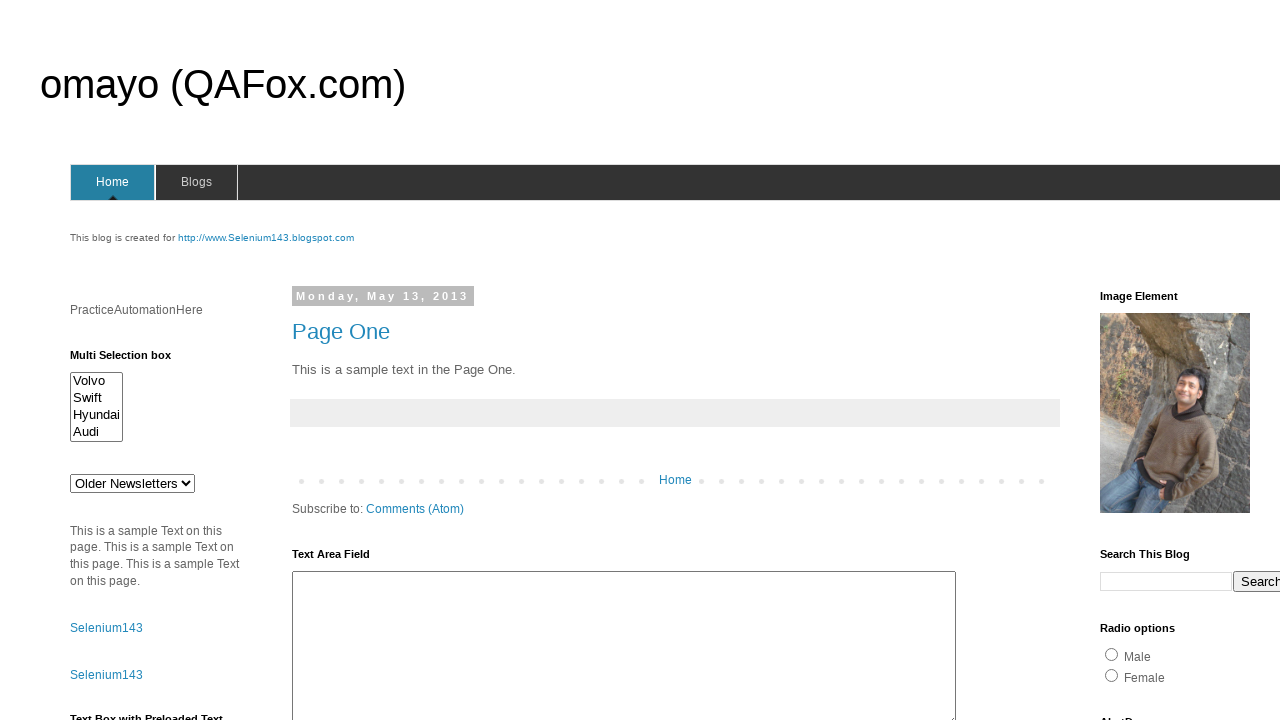

Selected radio button for gender (radio2) at (1112, 675) on #radio2
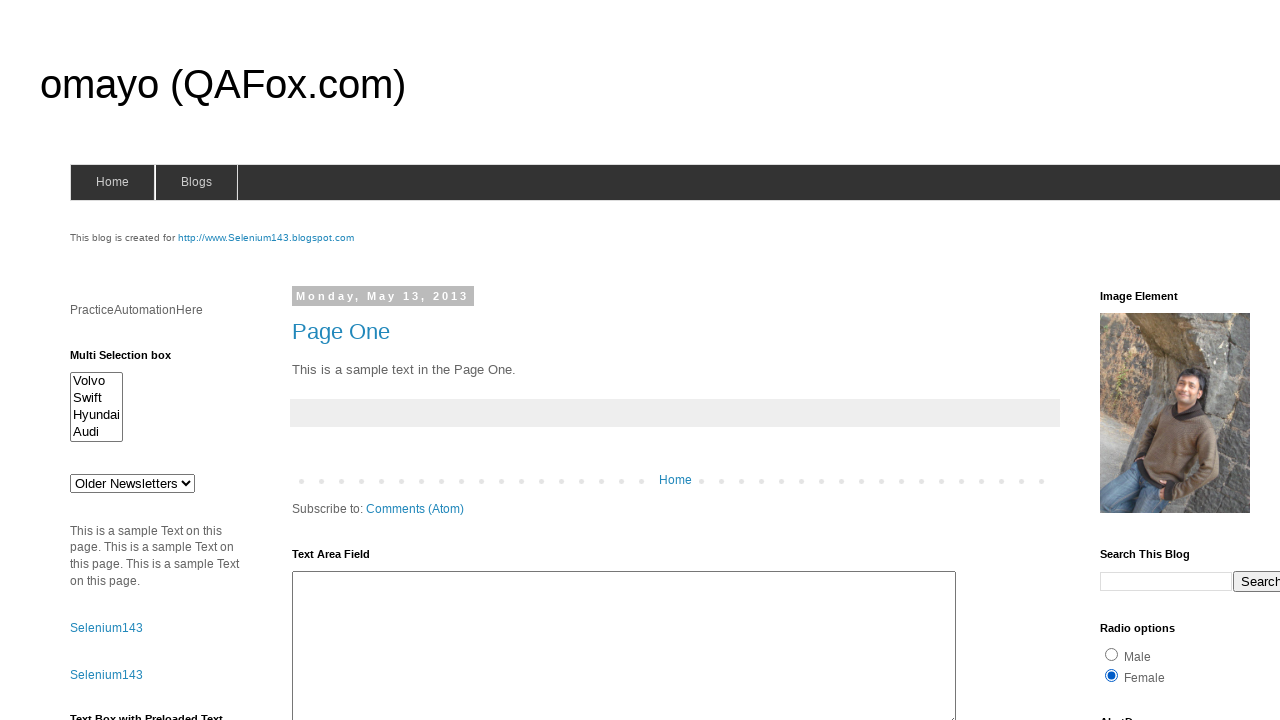

Cleared text area (ta1) on #ta1
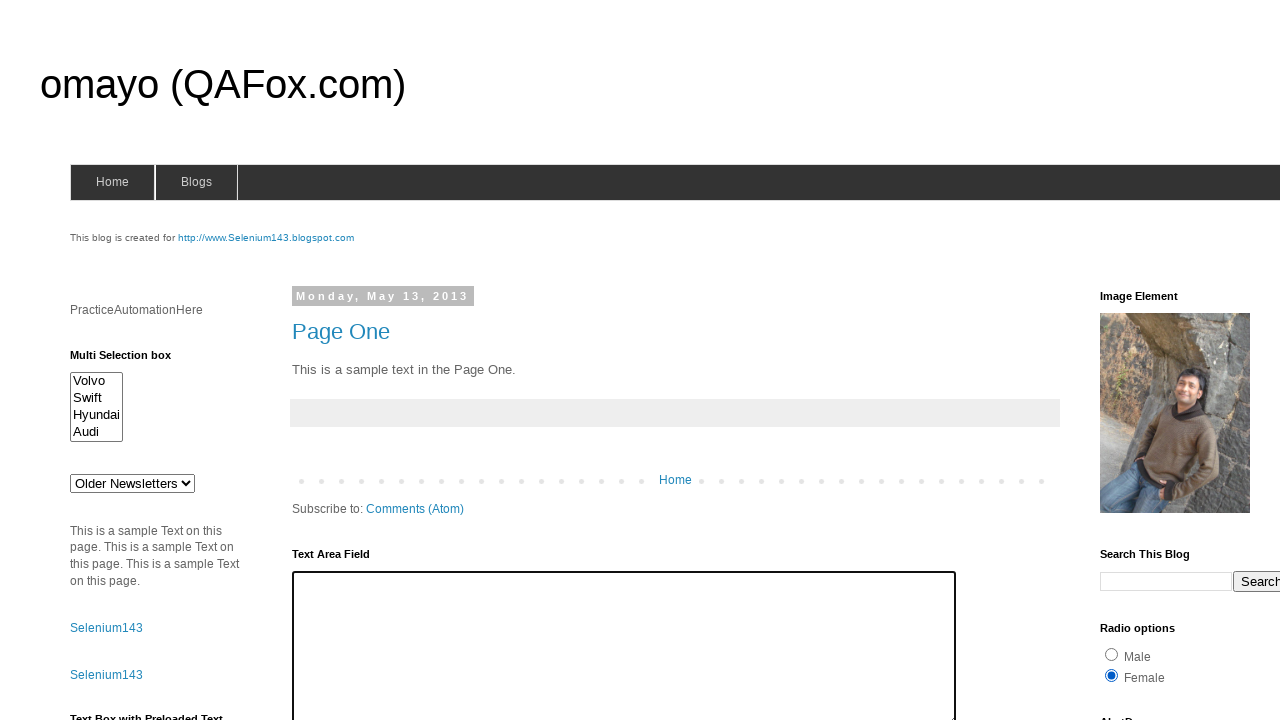

Filled text area with 'my name is mazhar' on #ta1
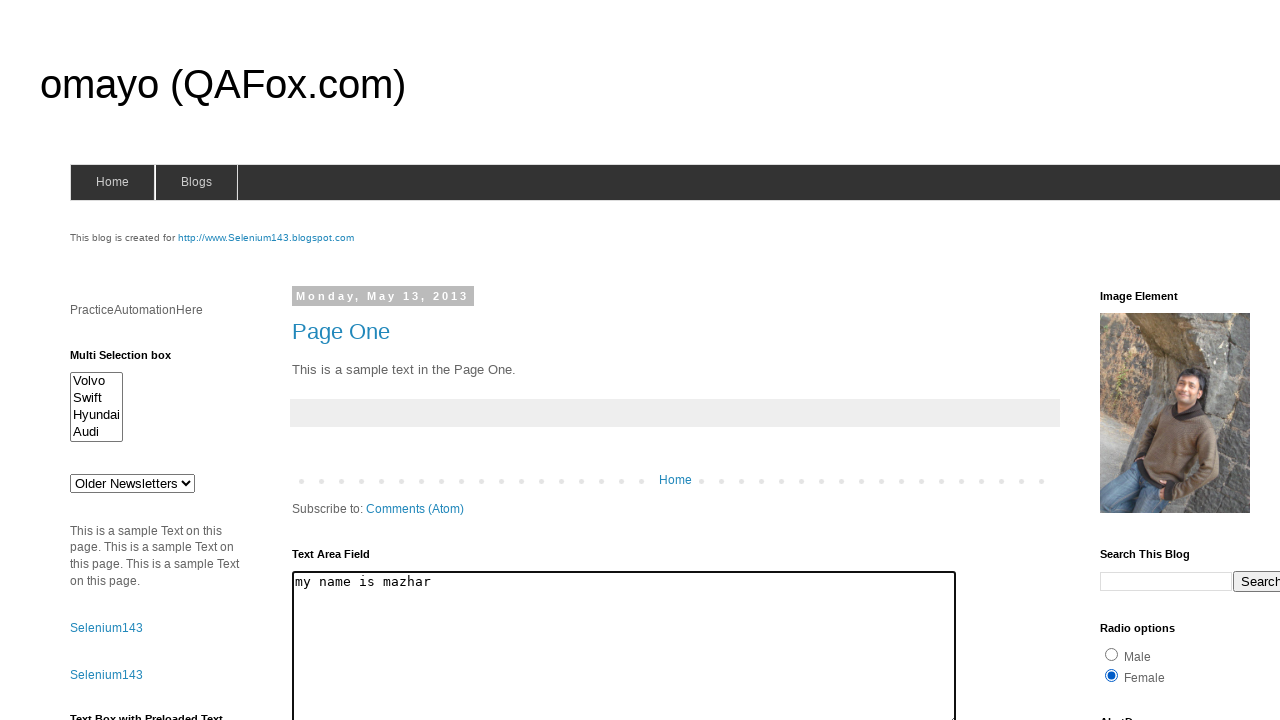

Selected multiple options from dropdown (Hyundai, audix, and option at index 2) on #multiselect1
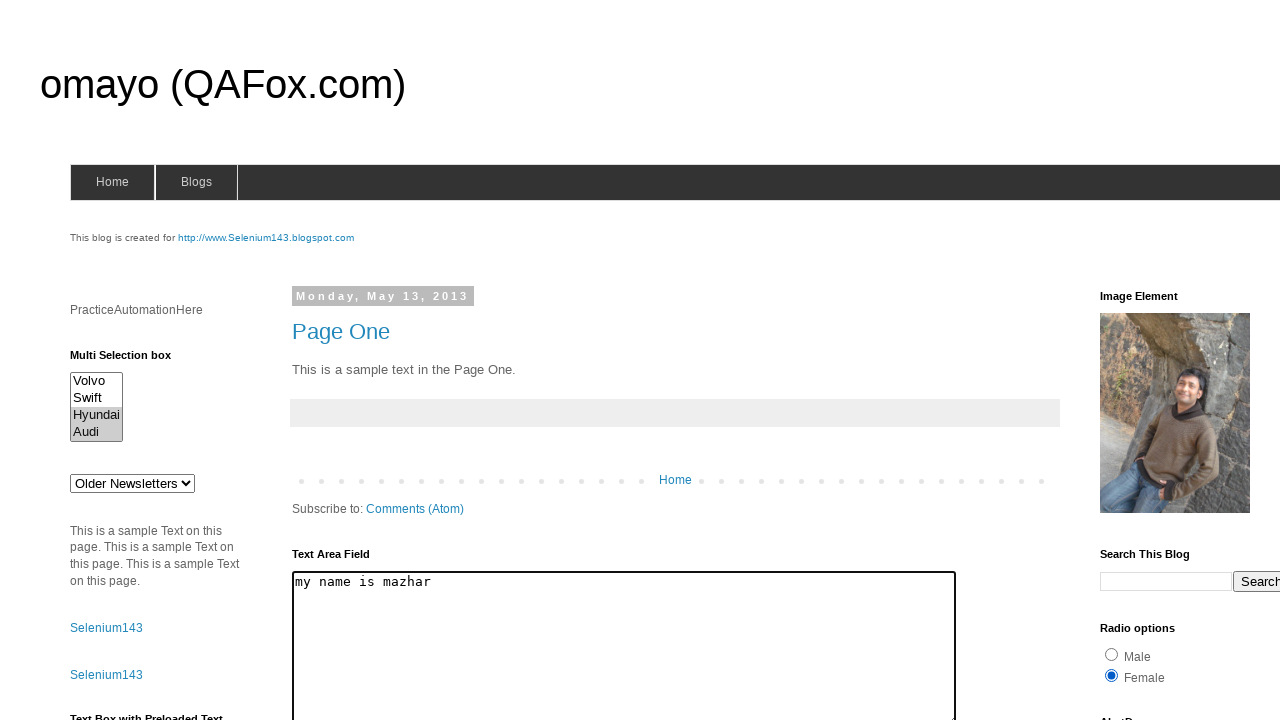

Selected option at index 2 from regular dropdown (drop1) on #drop1
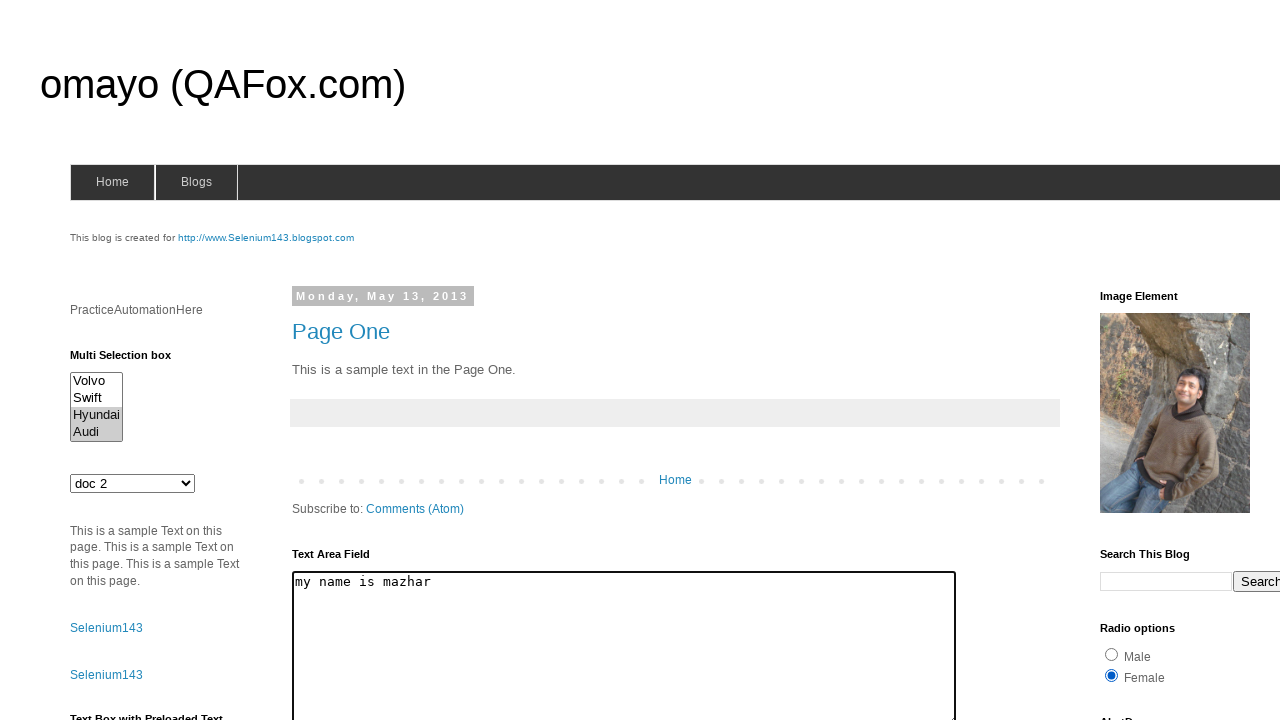

Clicked radio button (radio1) at (1112, 654) on #radio1
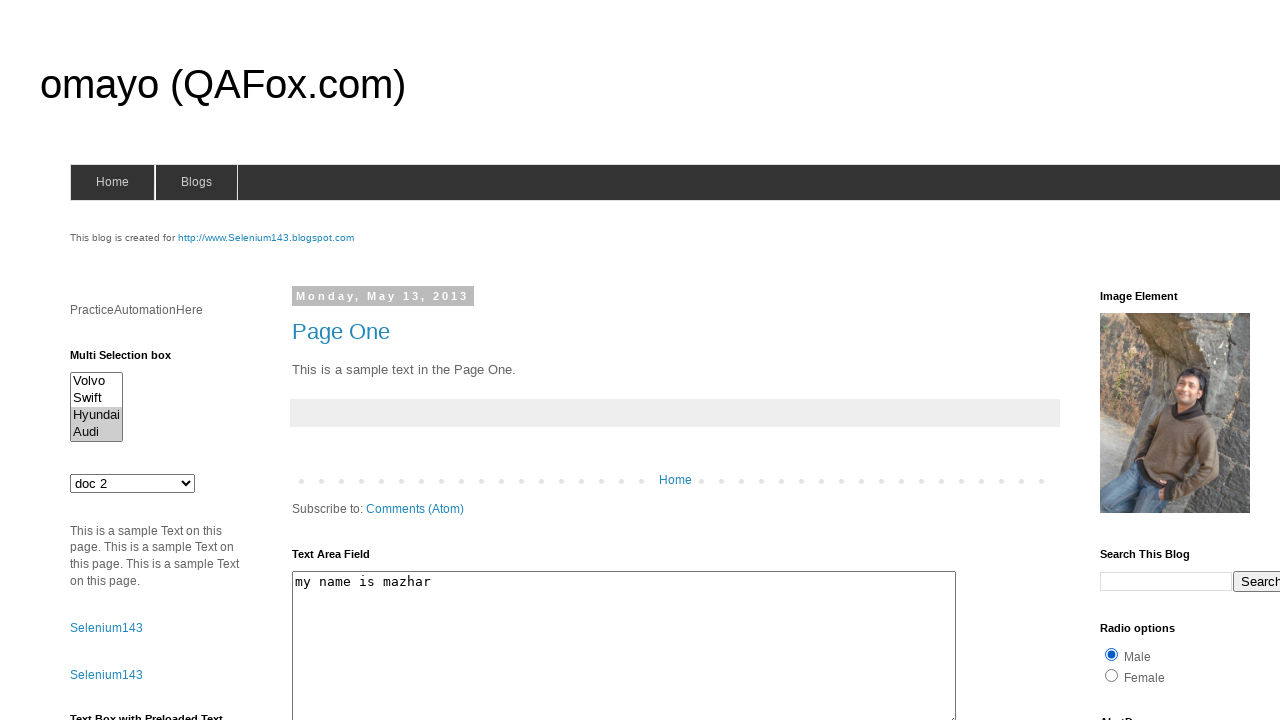

Checked checkbox (checkbox2) at (1200, 361) on #checkbox2
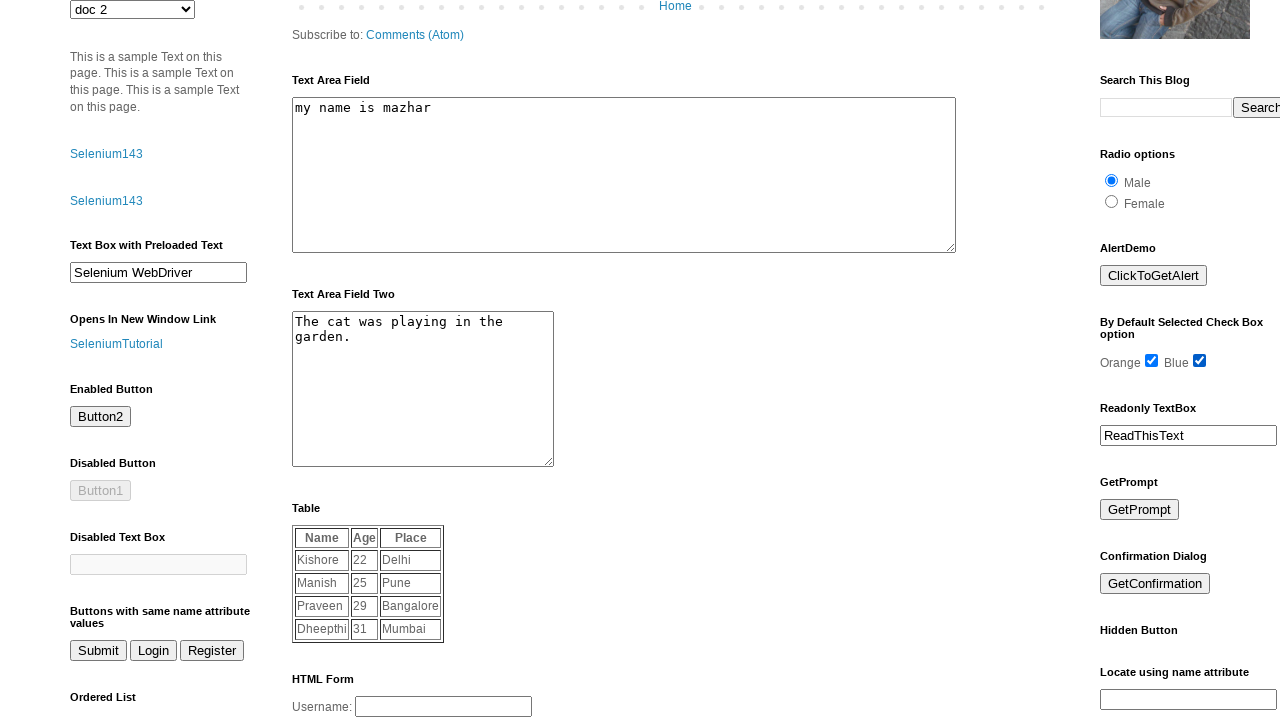

Clicked alert1 button to trigger alert at (1154, 276) on #alert1
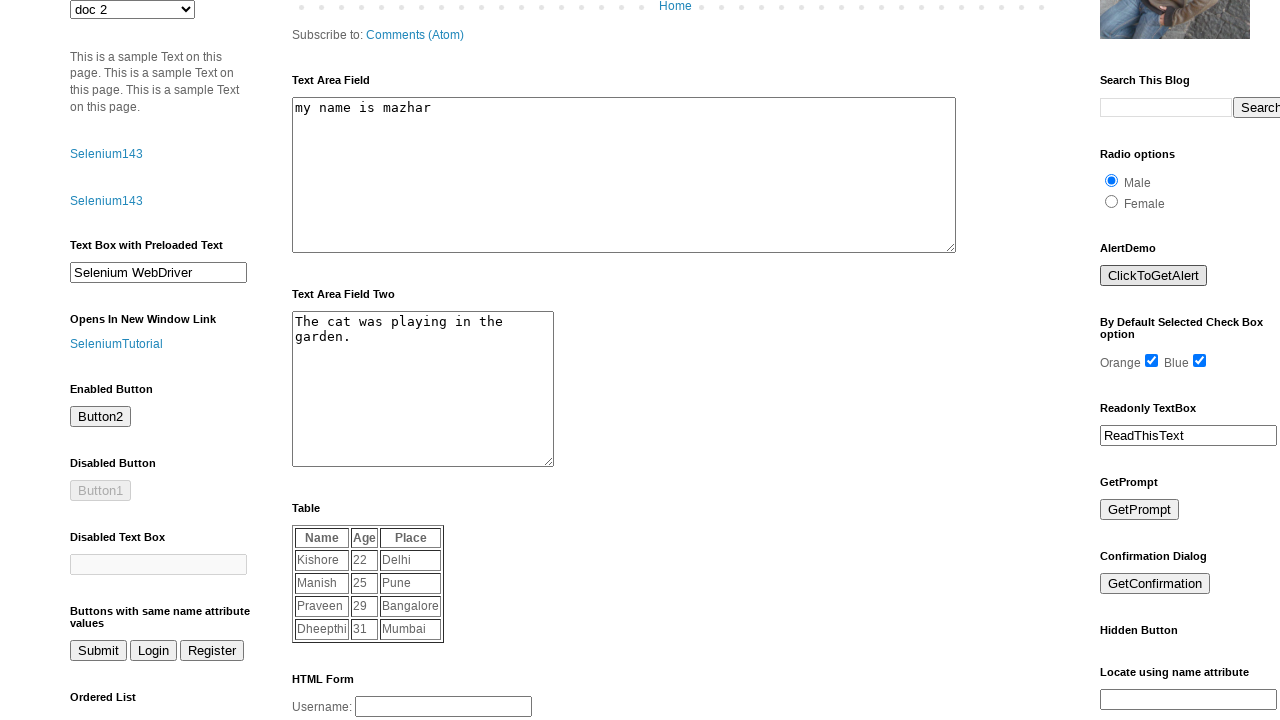

Accepted alert dialog
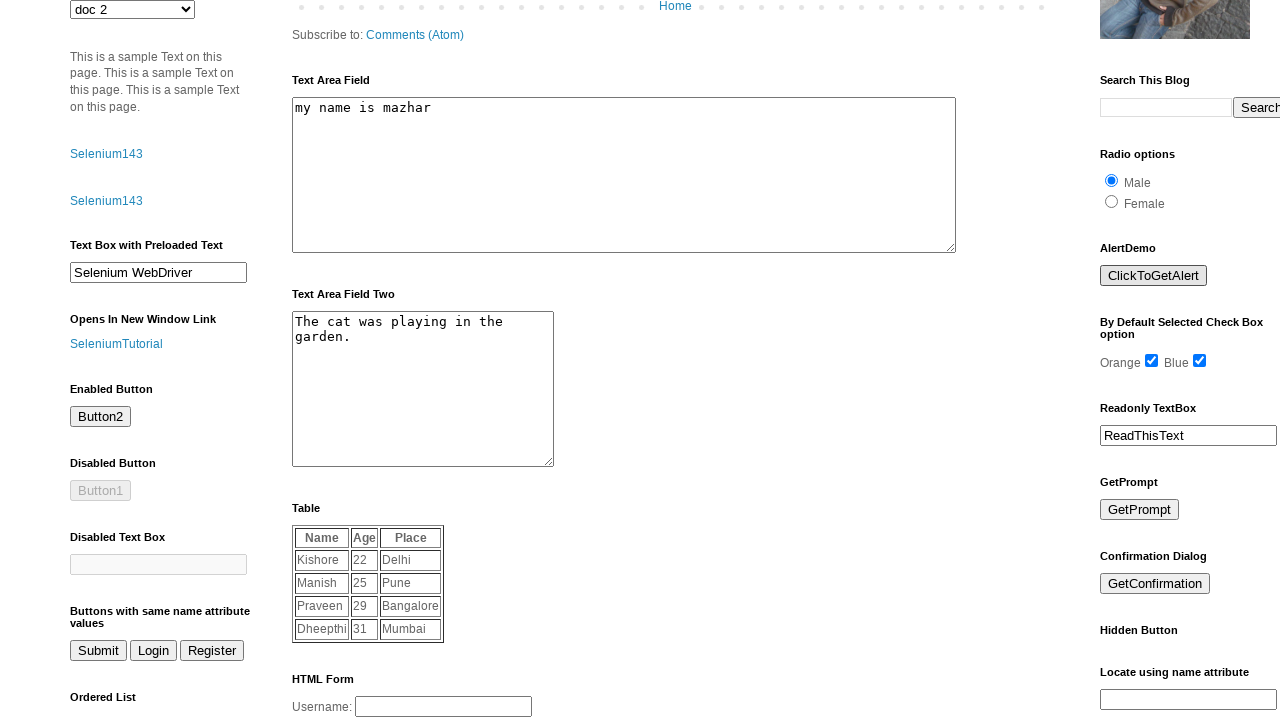

Set up handler for prompt dialog
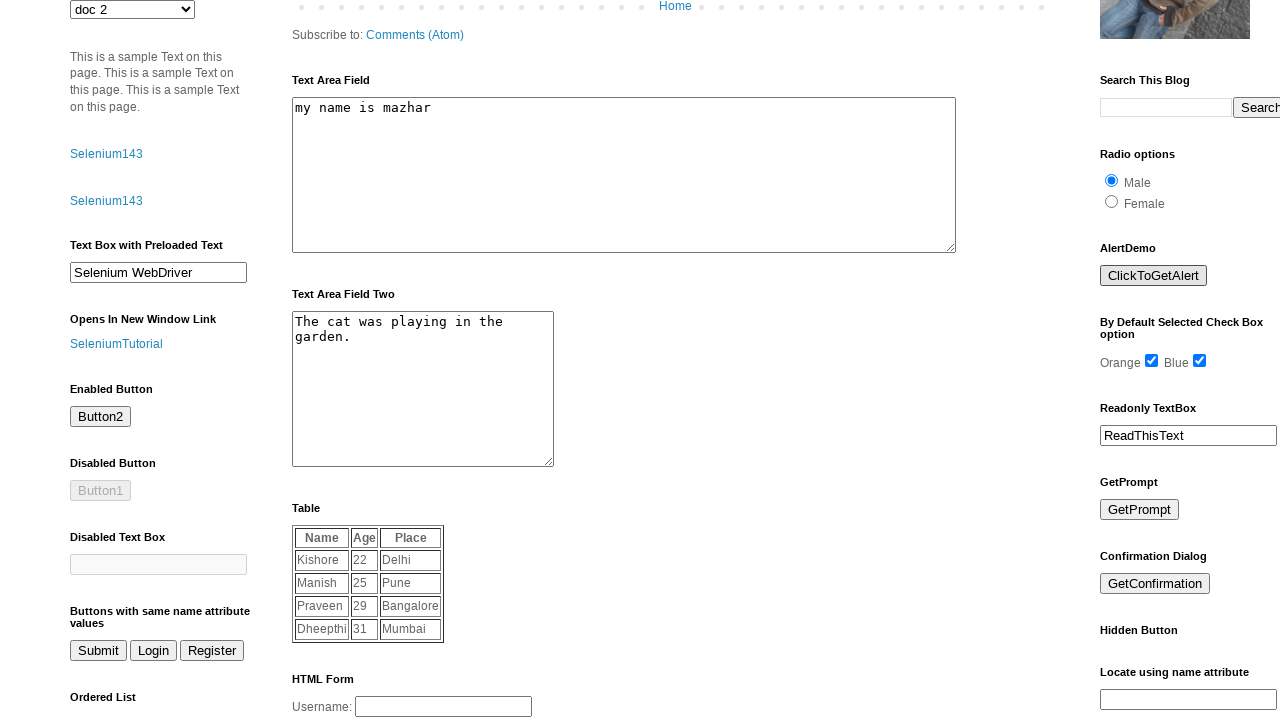

Clicked prompt button to trigger prompt dialog at (1140, 510) on #prompt
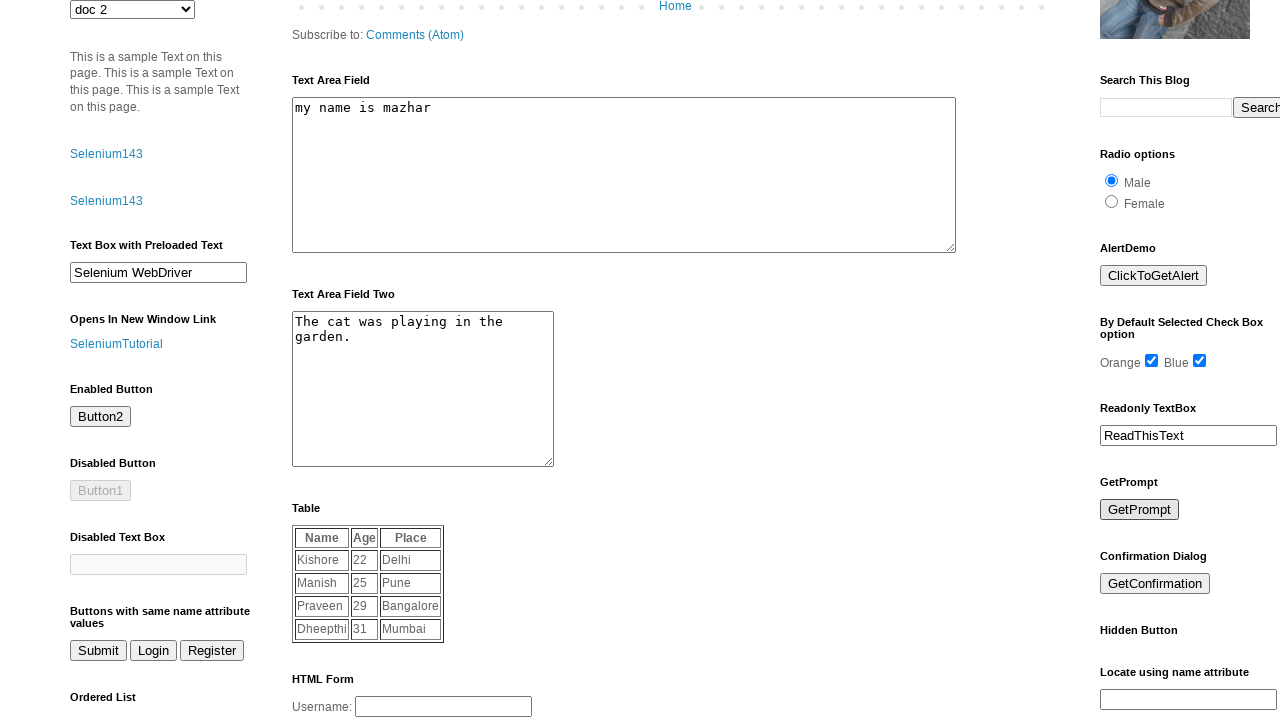

Accepted prompt dialog with input 'mazharul'
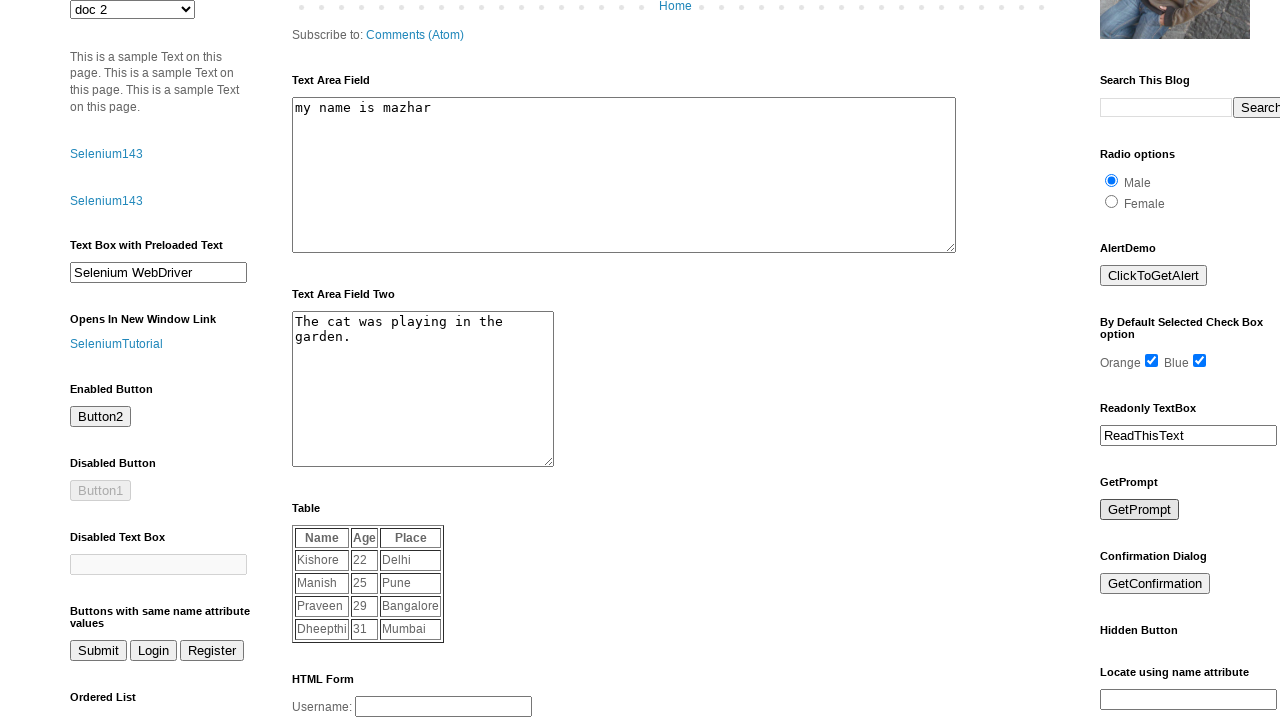

Checked visibility of element (sa)
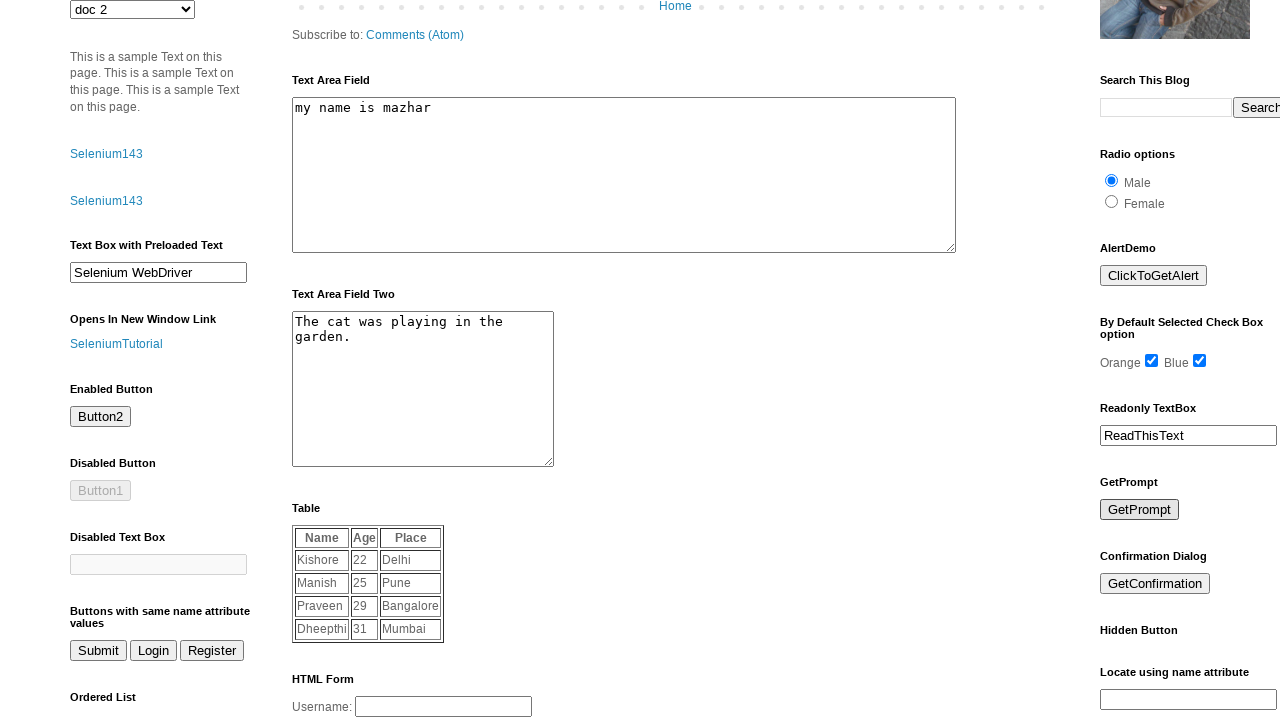

Located link element (link1)
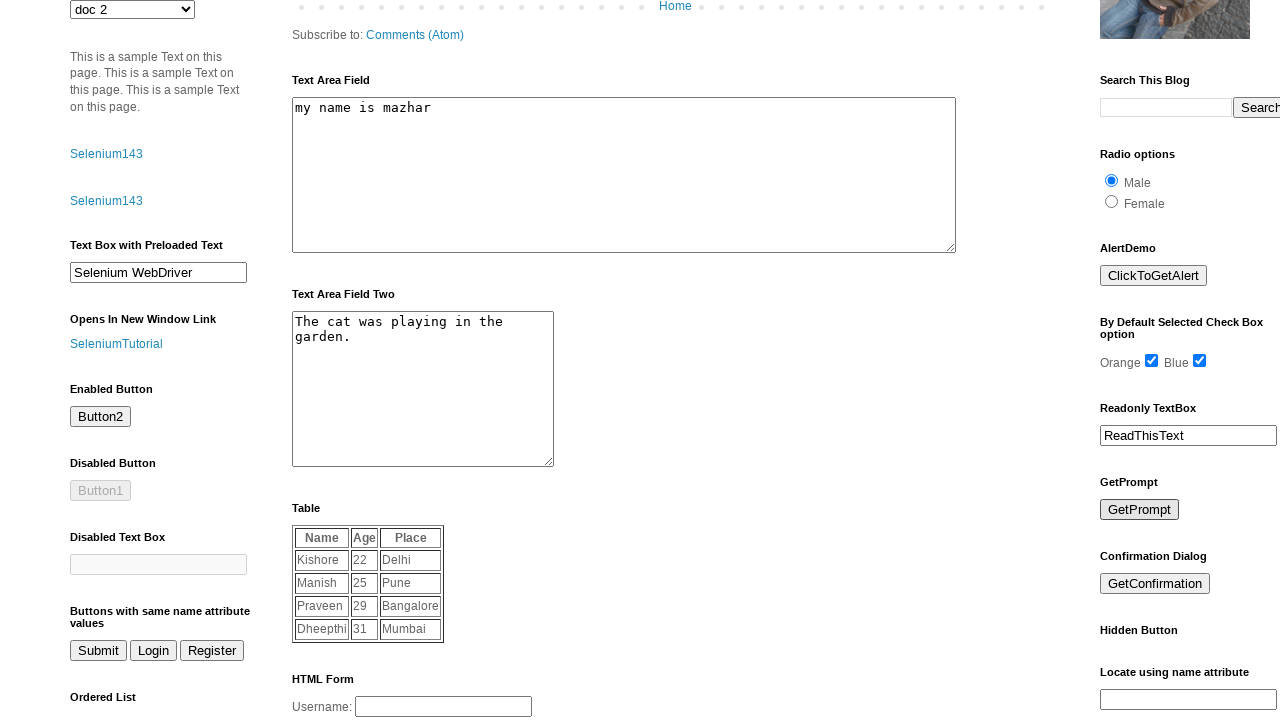

Checked visibility of link (link1)
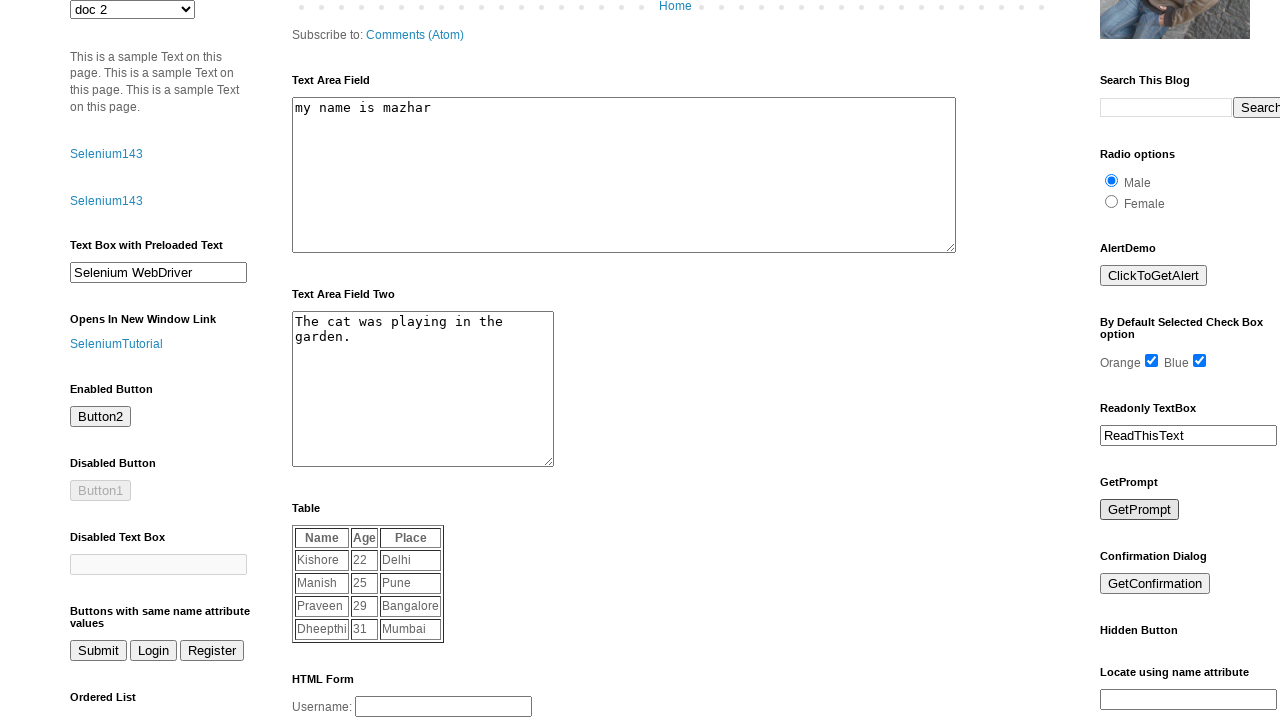

Clicked on link (link1) at (106, 154) on #link1
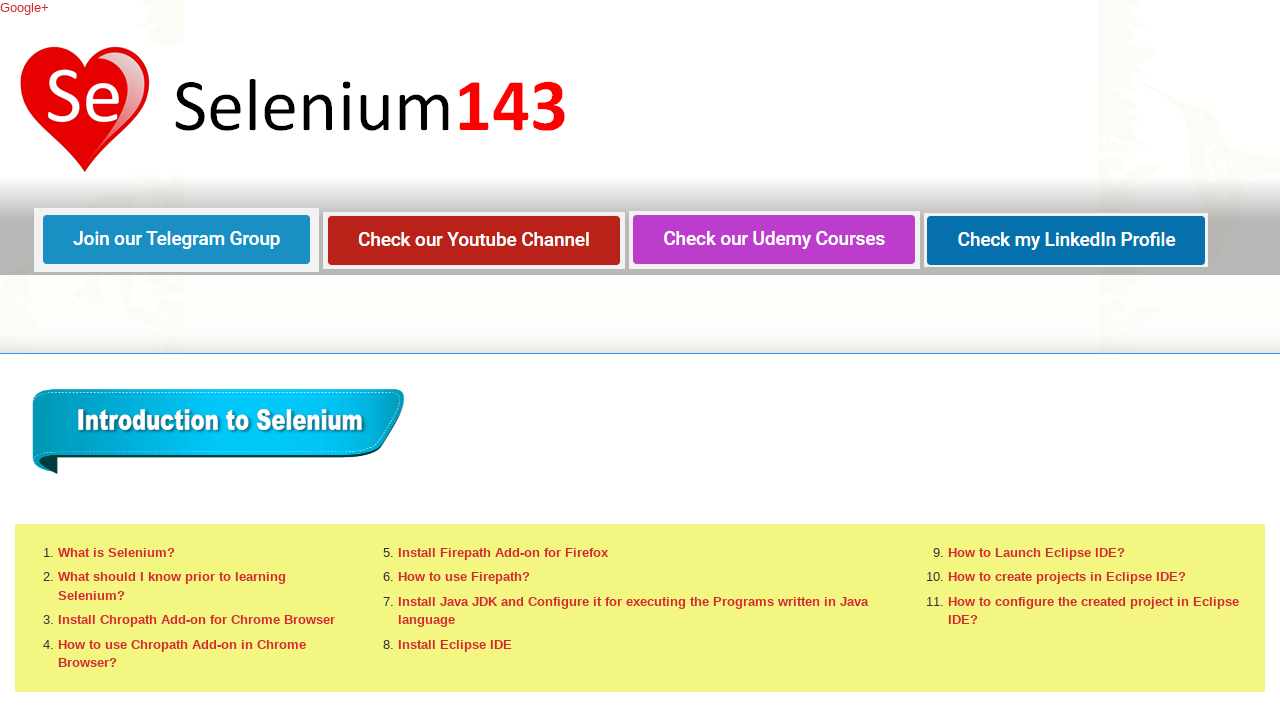

Navigated back to previous page
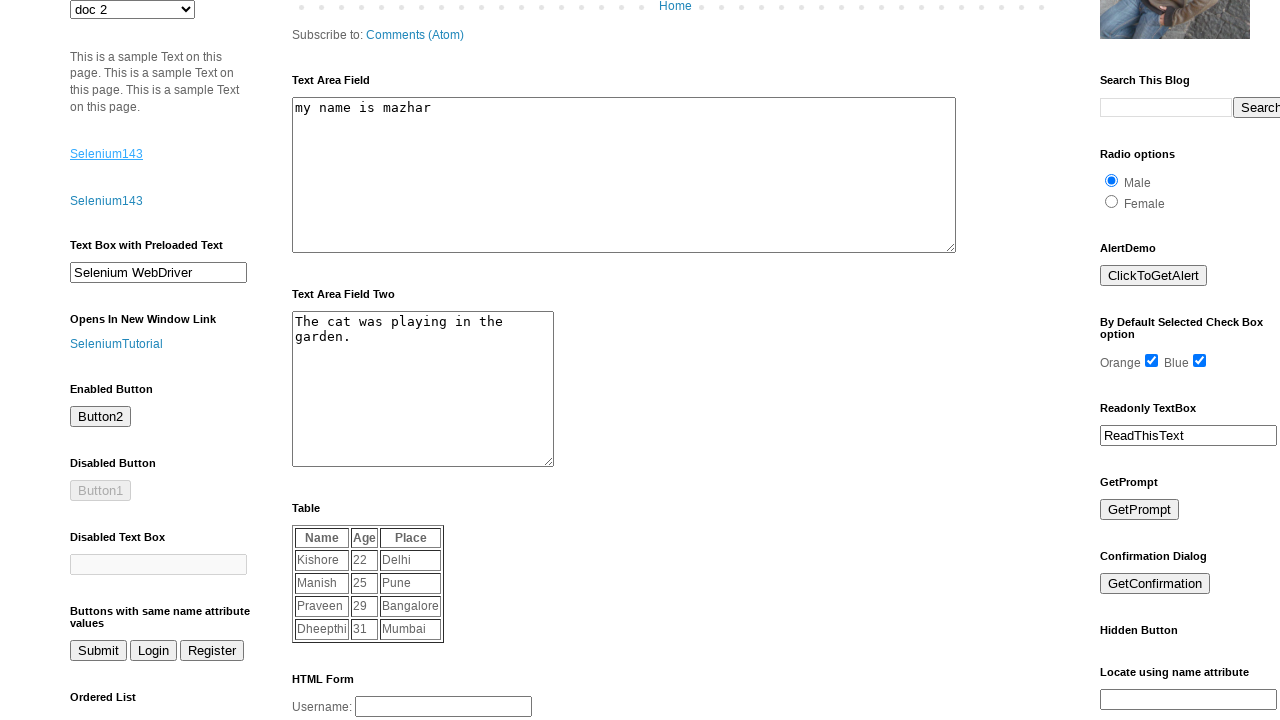

Verified page title contains 'omayo' after navigation back
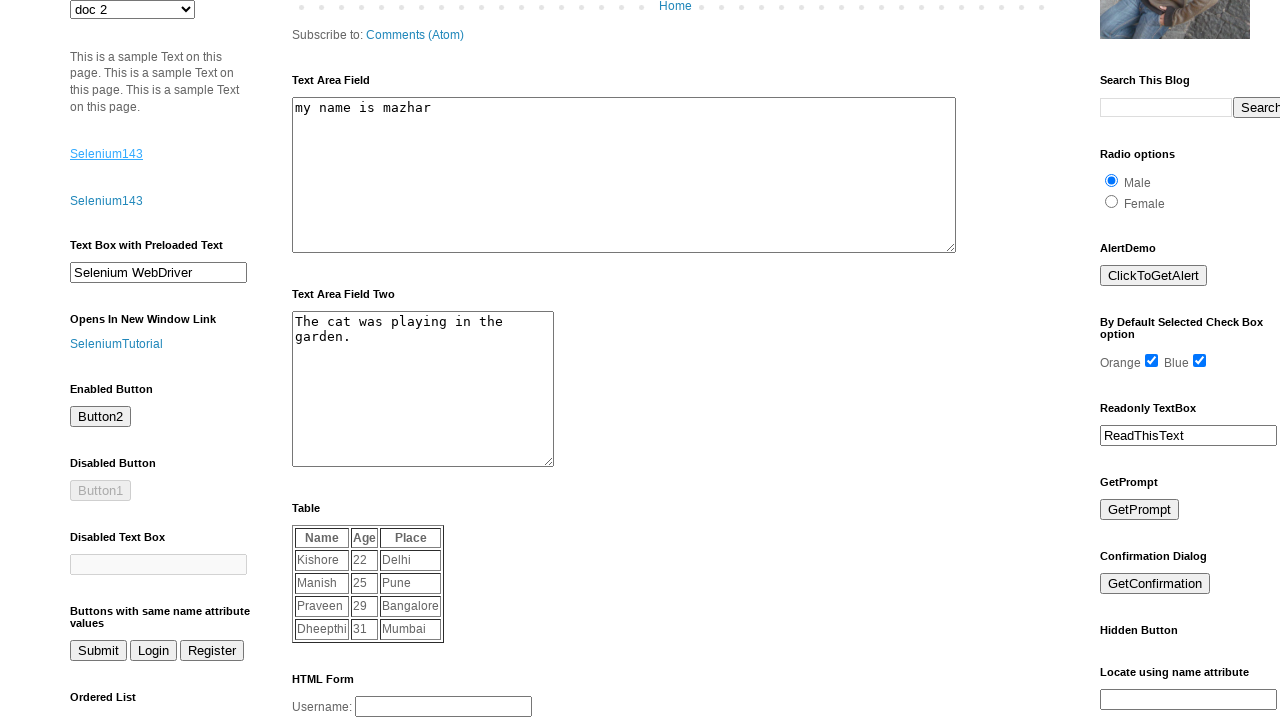

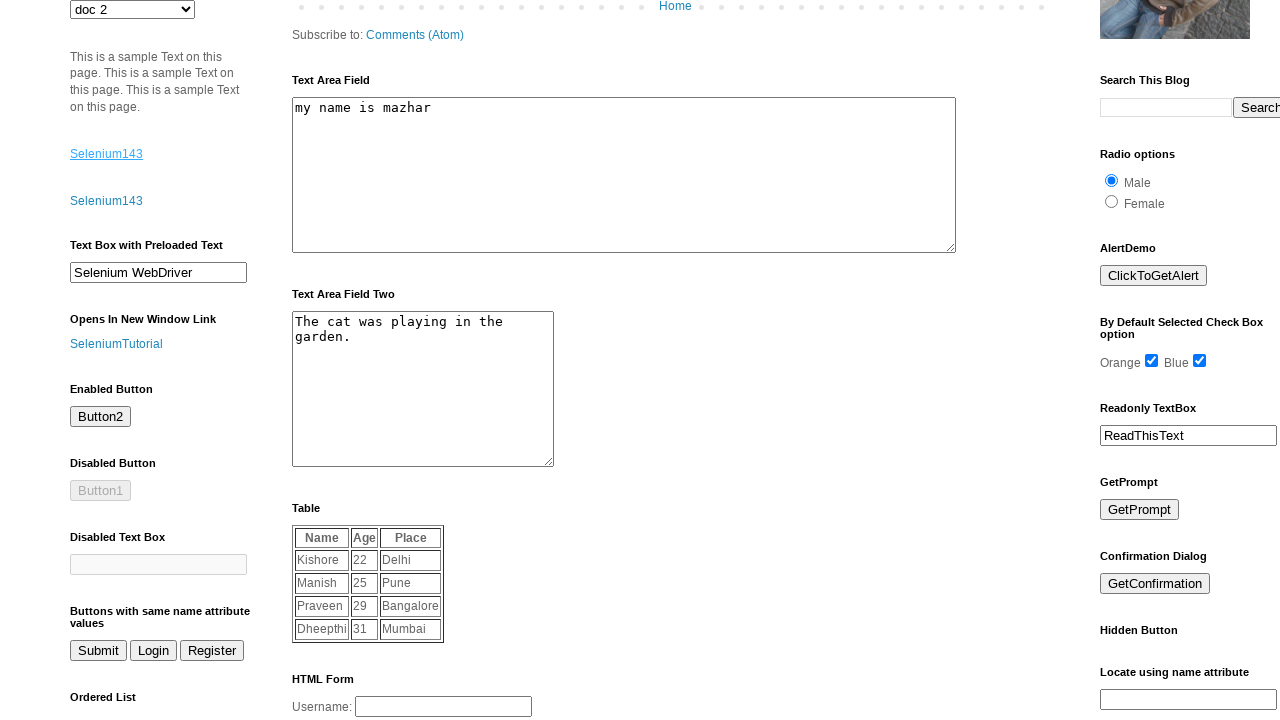